Tests a registration form by filling in personal information fields (name, email, phone, address) and verifying successful submission

Starting URL: http://suninjuly.github.io/registration1.html

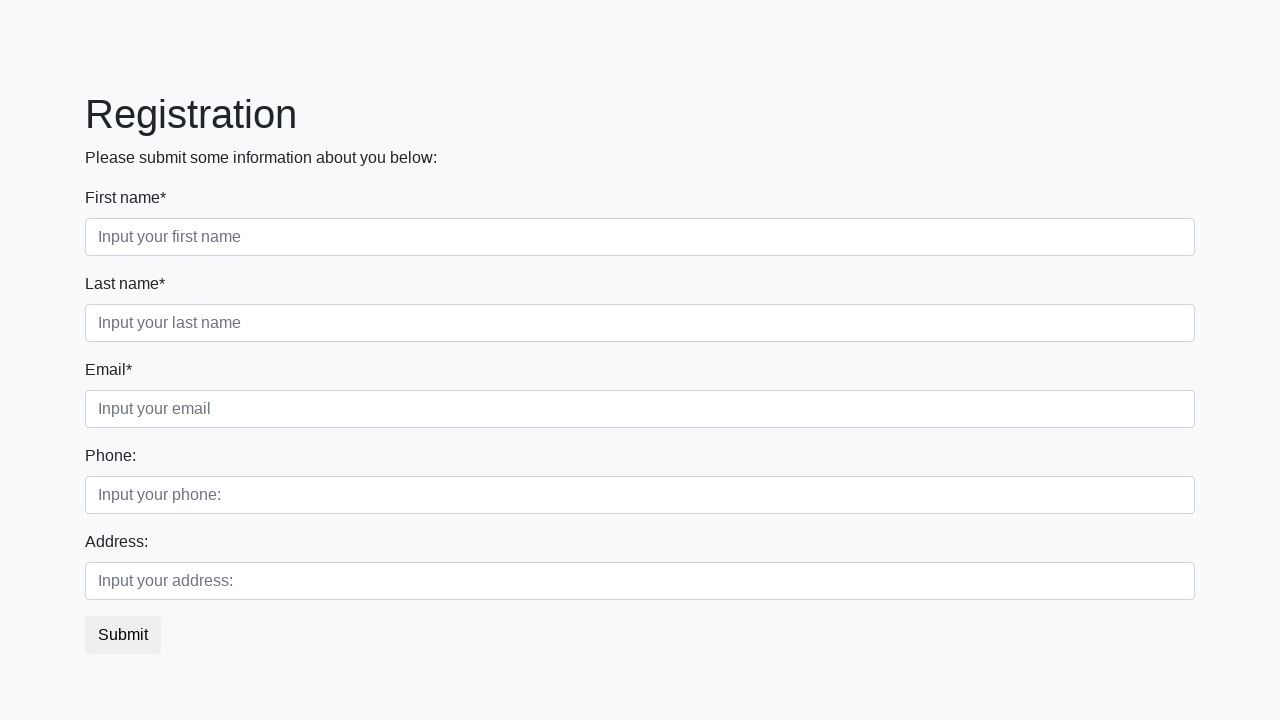

Filled first name field with 'Ivan' on form[action="registration_result.html"] .first_block .form-group.first_class .fo
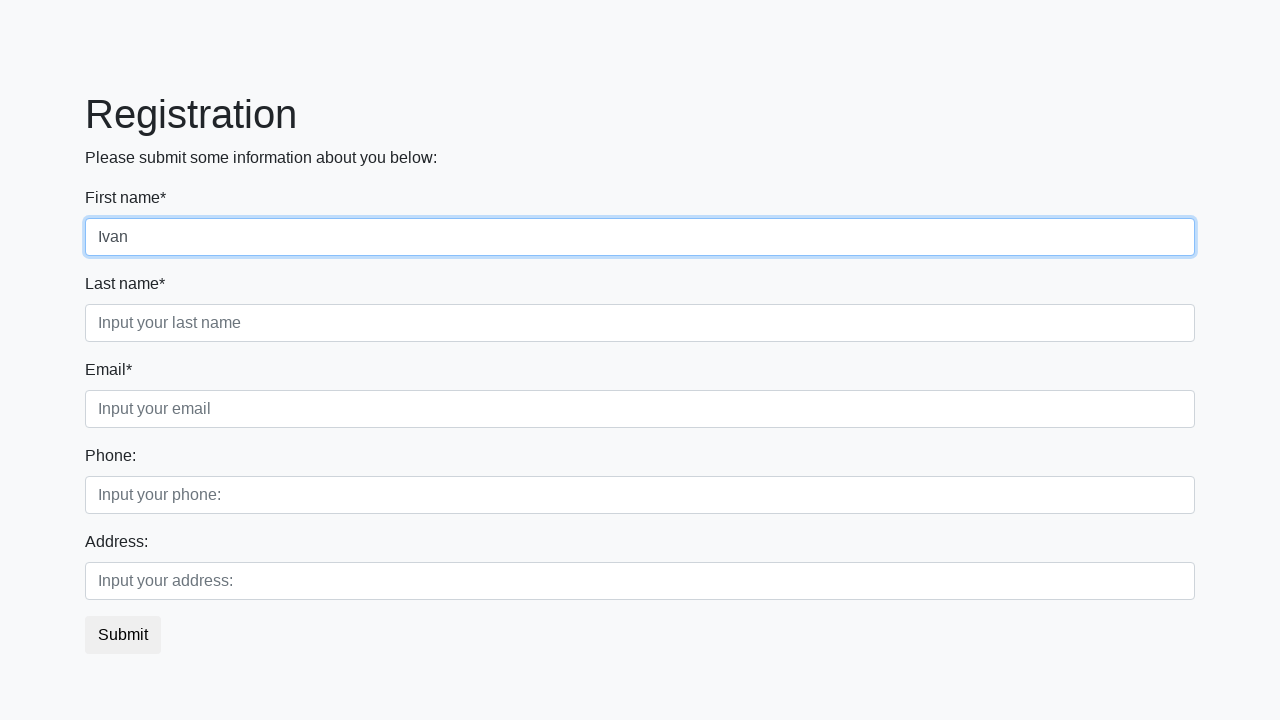

Filled last name field with 'Petrov' on [action="registration_result.html"] .first_block .form-group.second_class .form-
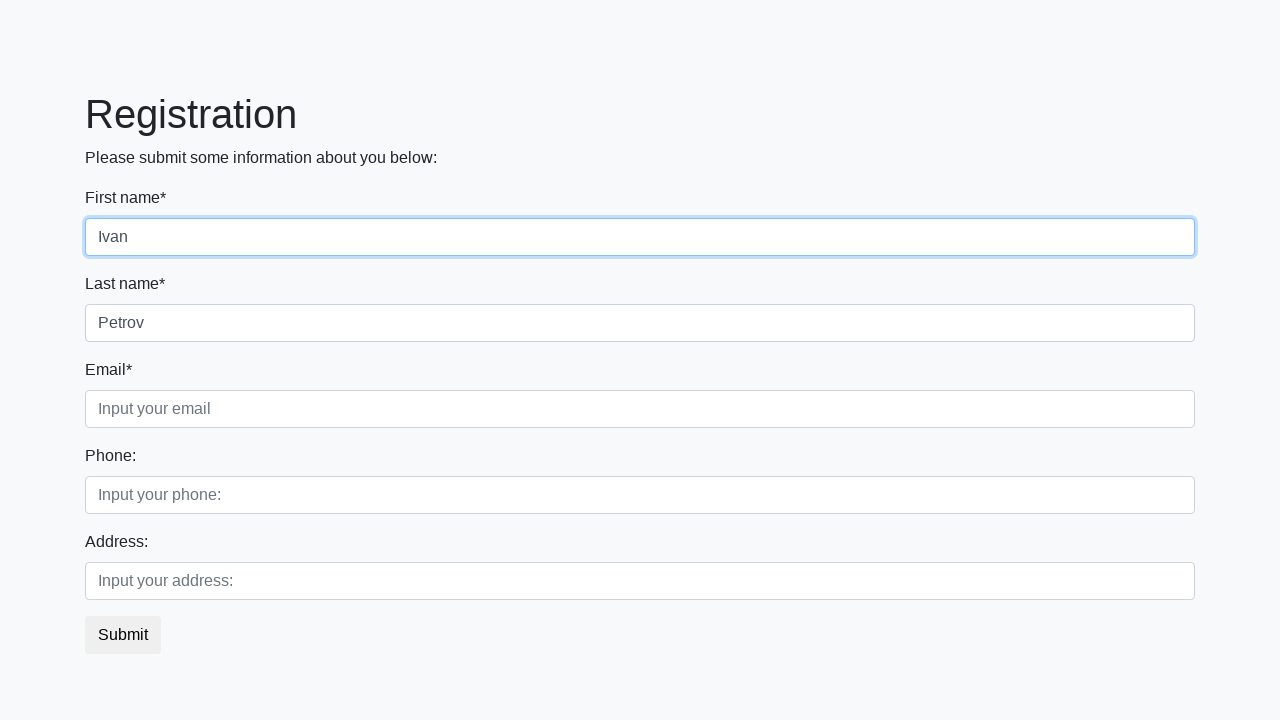

Filled email field with 'Smolensk@gmail.com' on form[action="registration_result.html"] .first_block .form-group.third_class .fo
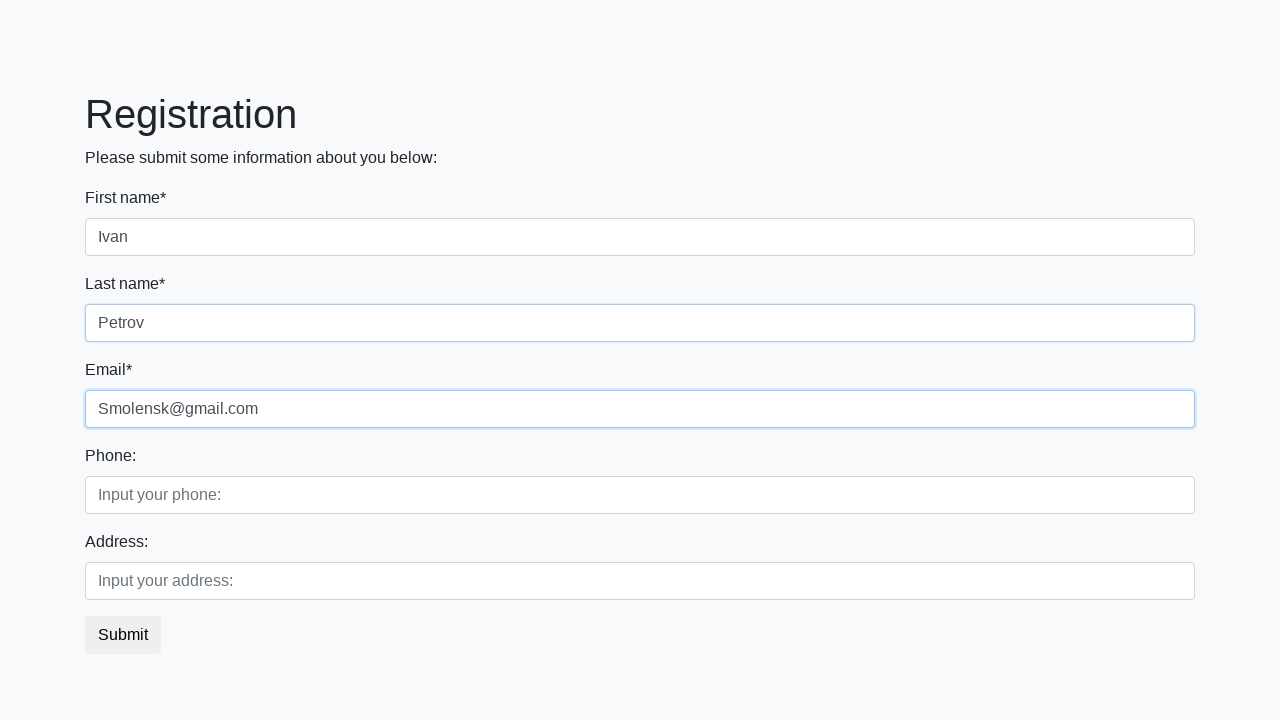

Filled phone number field with 'My number' on form[action="registration_result.html"] .second_block .form-group.first_class .f
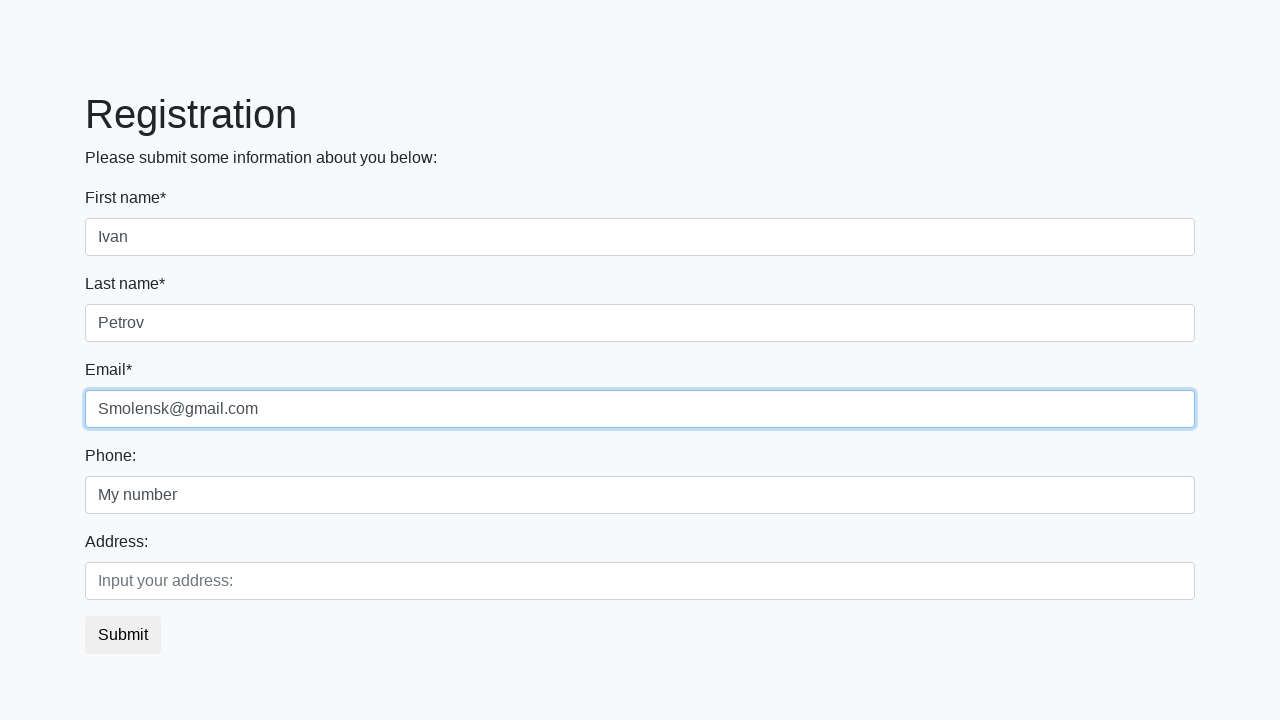

Filled address field with 'My address' on form[action="registration_result.html"] .second_block .form-group.second_class .
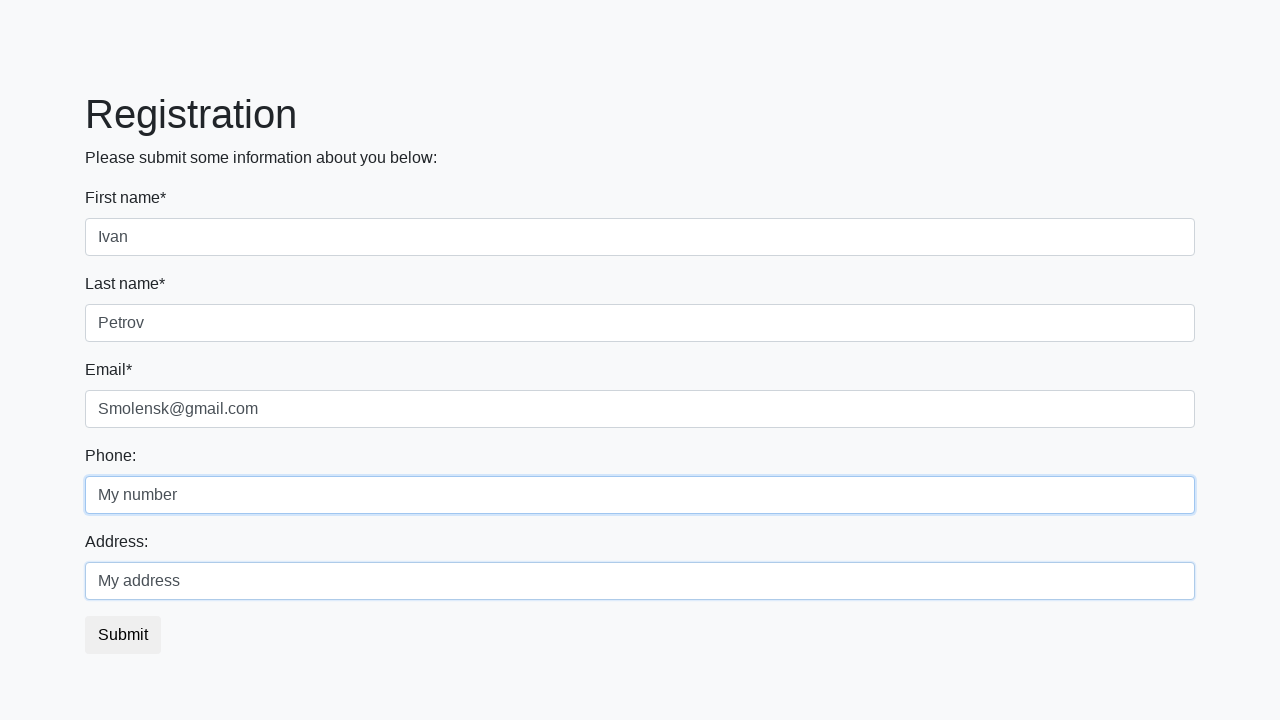

Clicked submit button to register at (123, 635) on button.btn
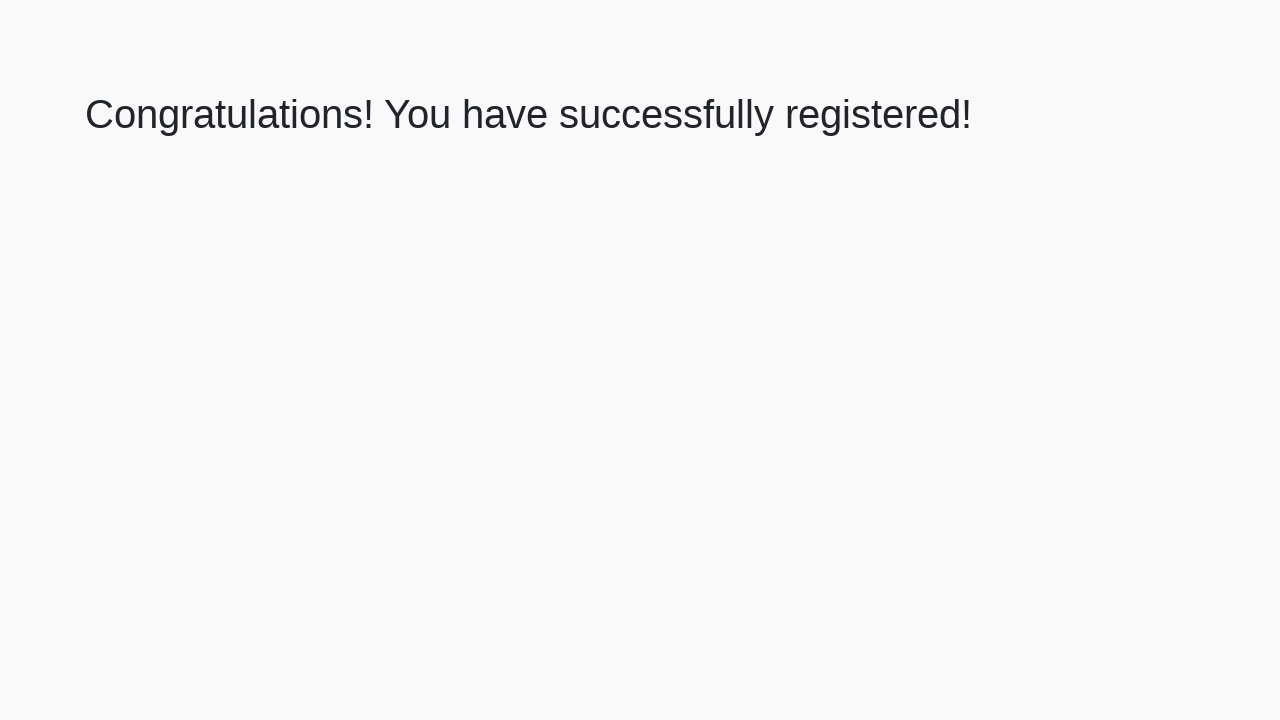

Verified successful form submission with success message displayed
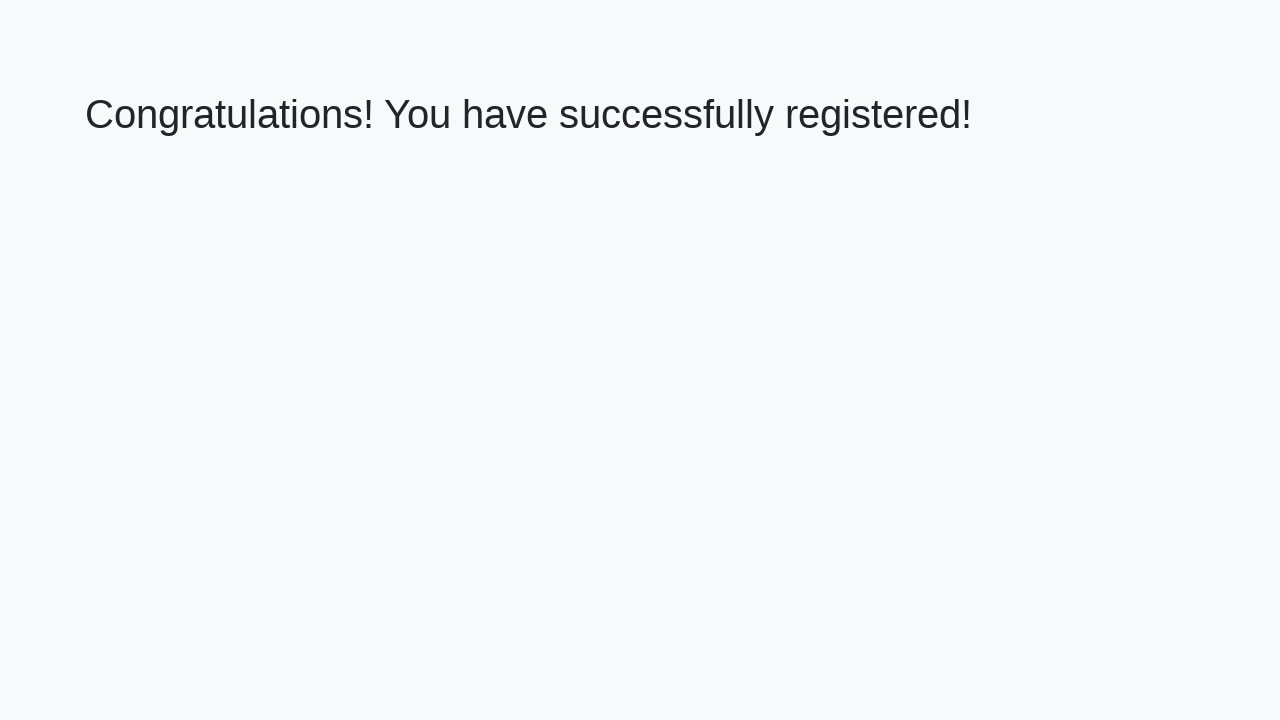

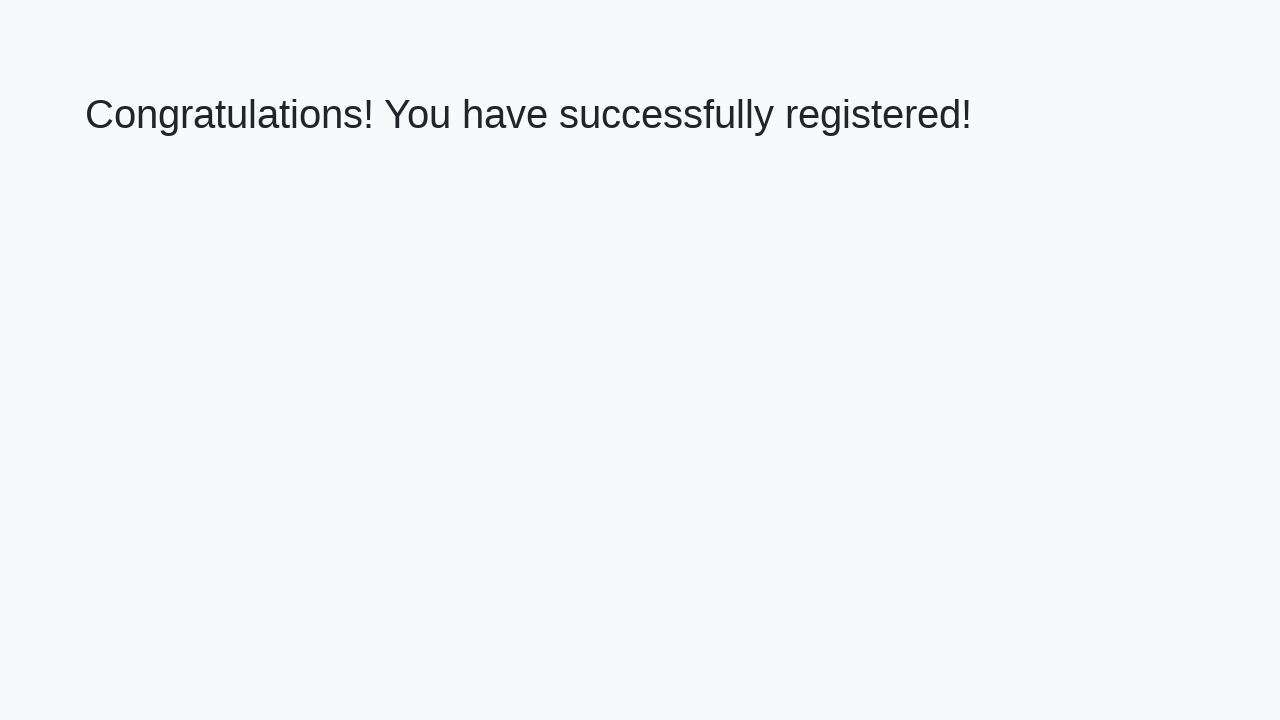